Navigates to OrangeHRM contact sales page and verifies that links are present on the page

Starting URL: https://www.orangehrm.com/contact-sales/

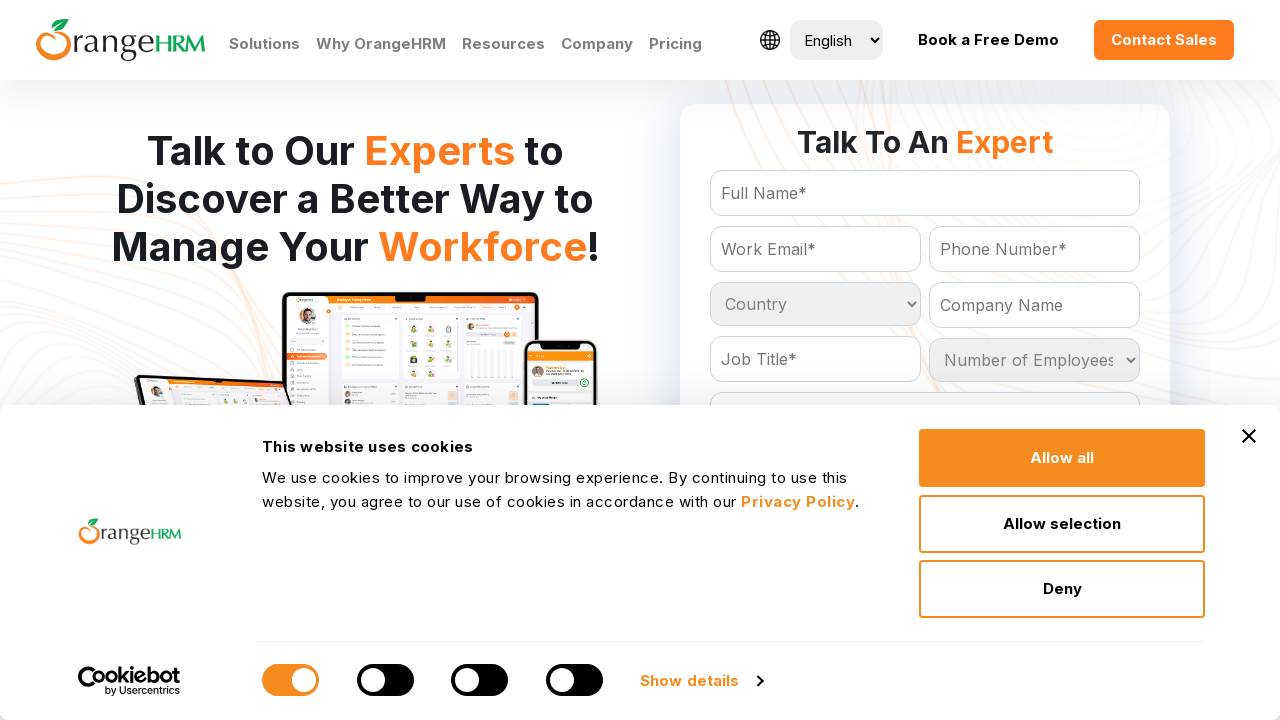

Waited for links to load on OrangeHRM contact sales page
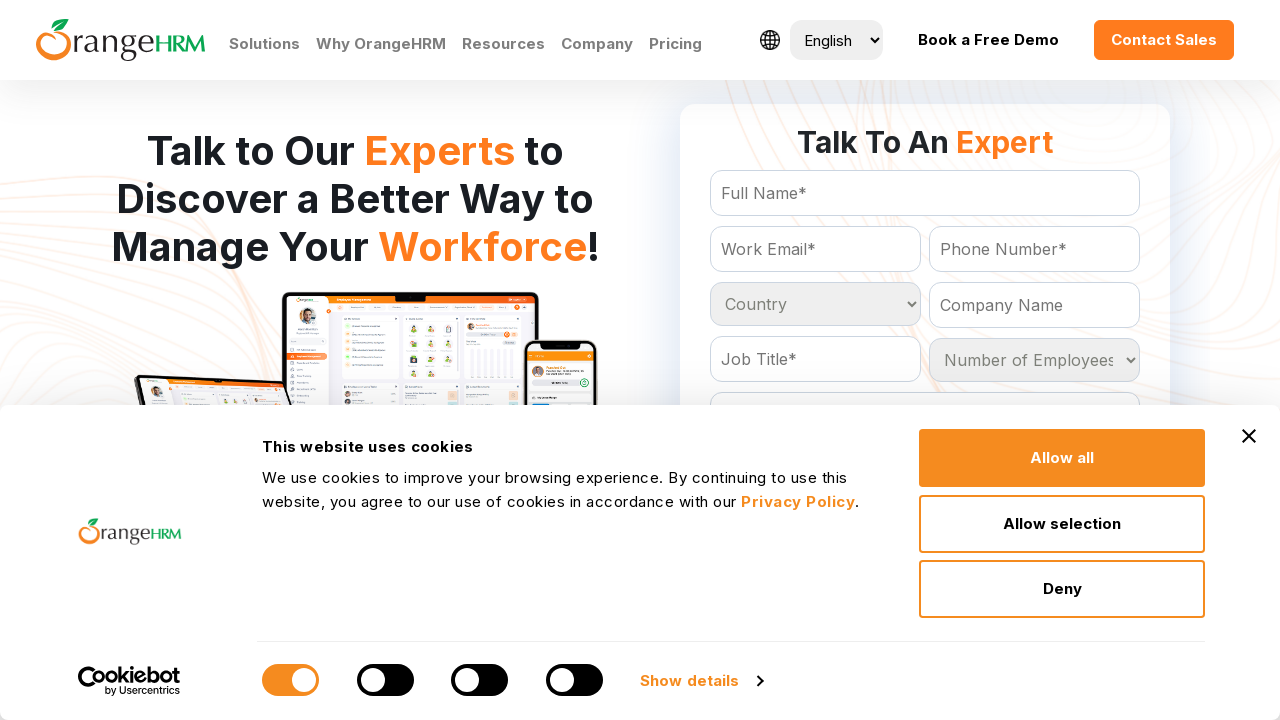

Located all links on the page
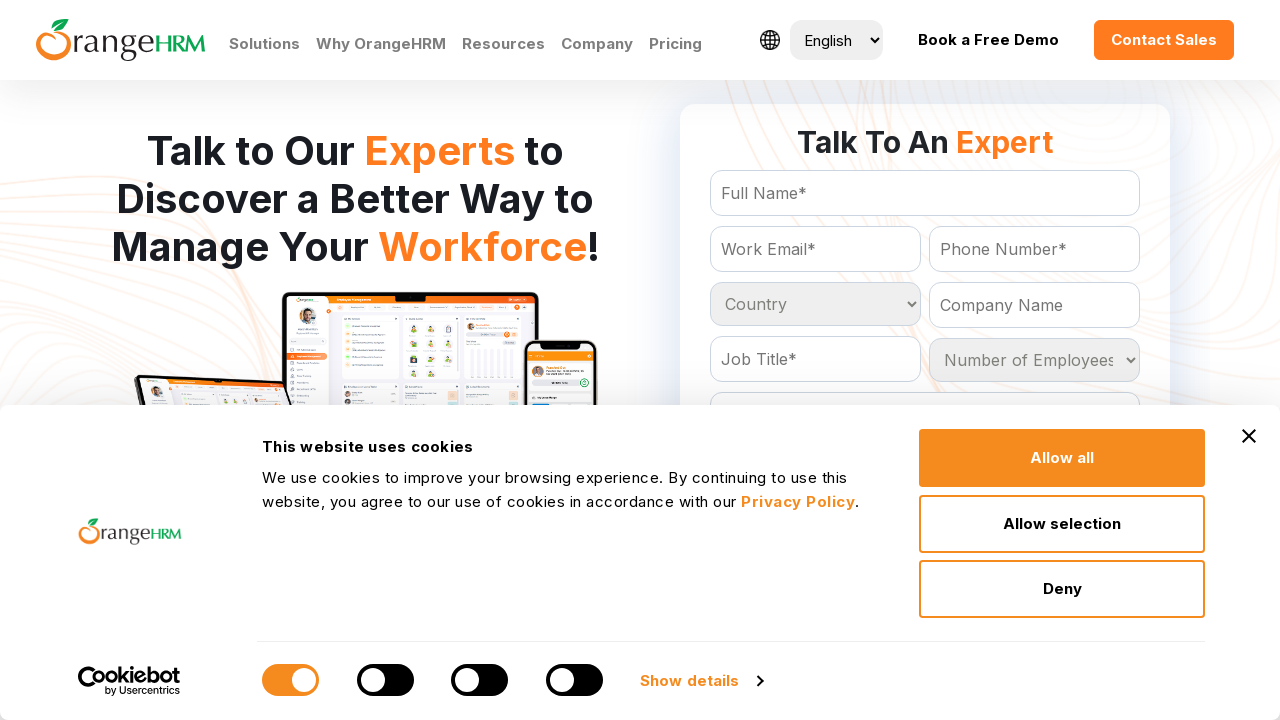

Verified that links are present on the page
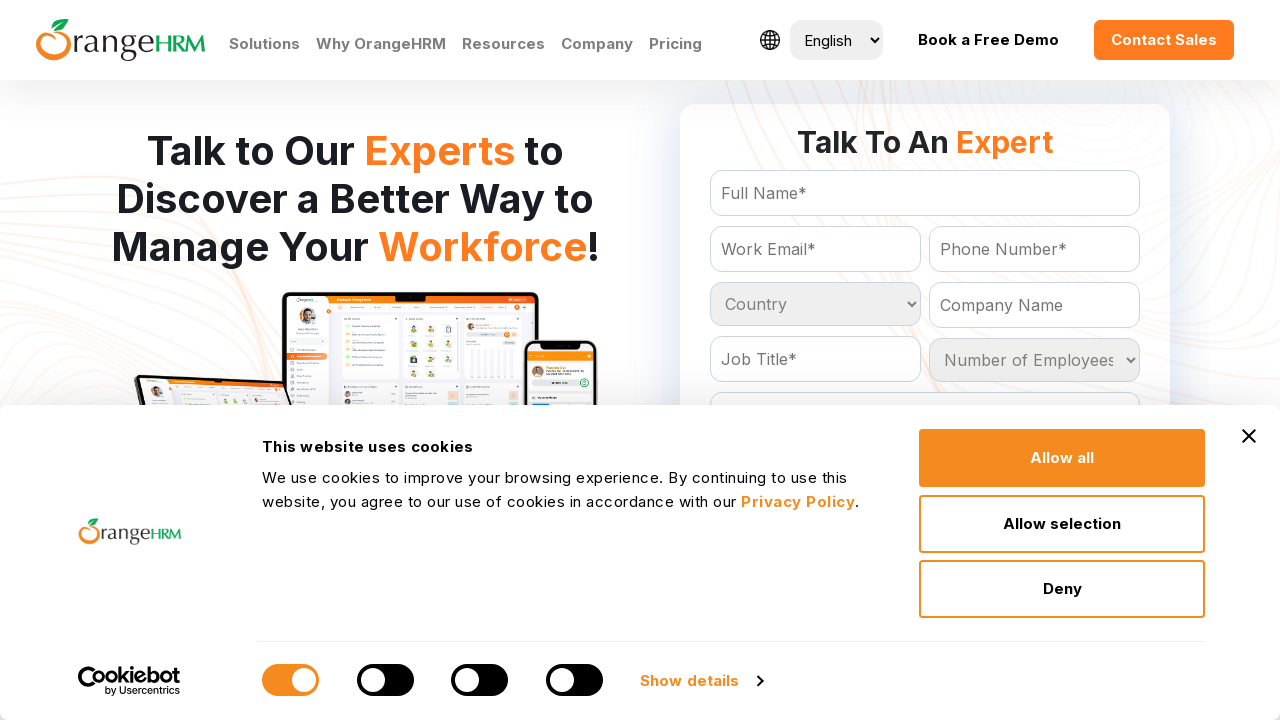

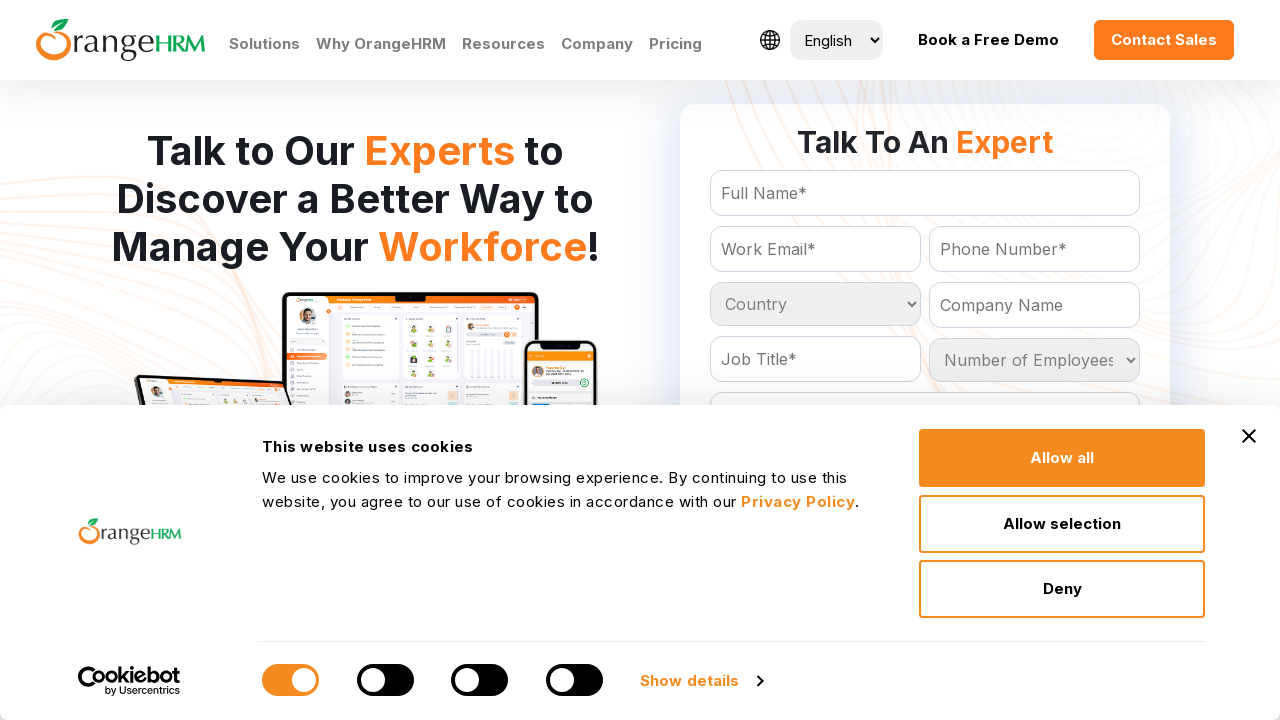